Tests dismissing a confirm dialog popup by clicking the confirm button, dismissing the alert, and verifying the cancel result message

Starting URL: https://demoqa.com/alerts

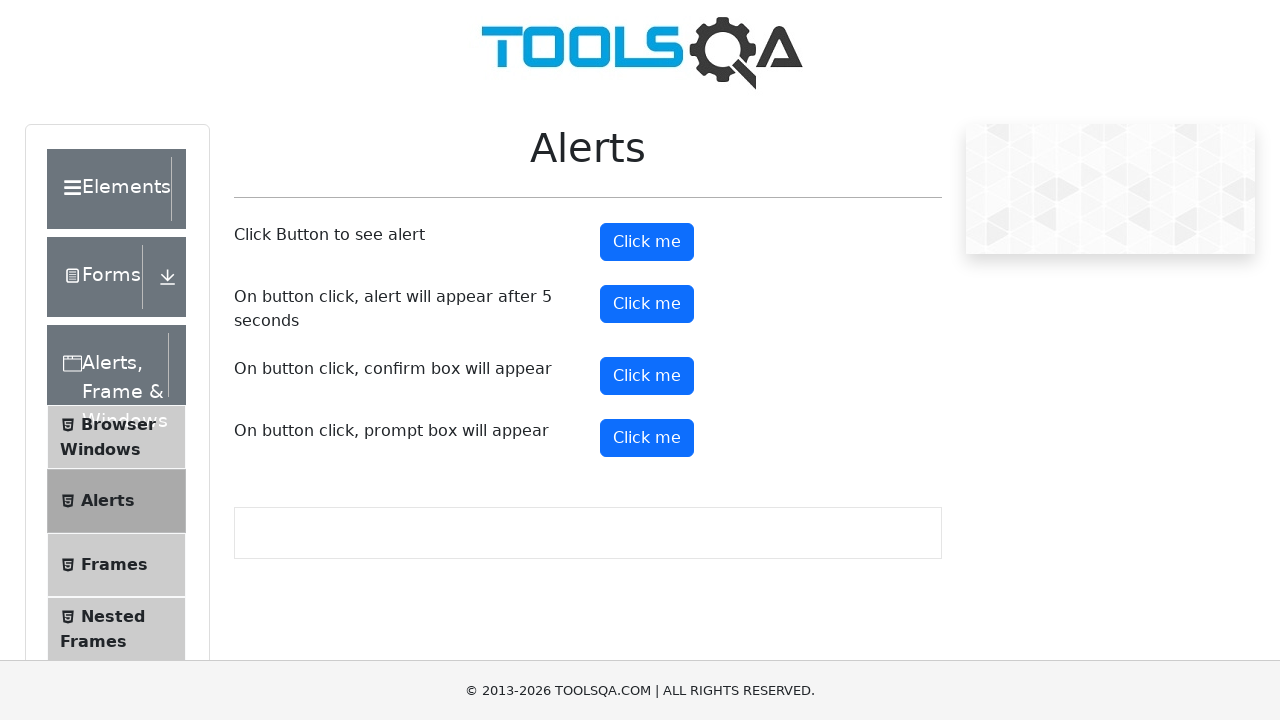

Set up dialog handler to dismiss confirm dialog
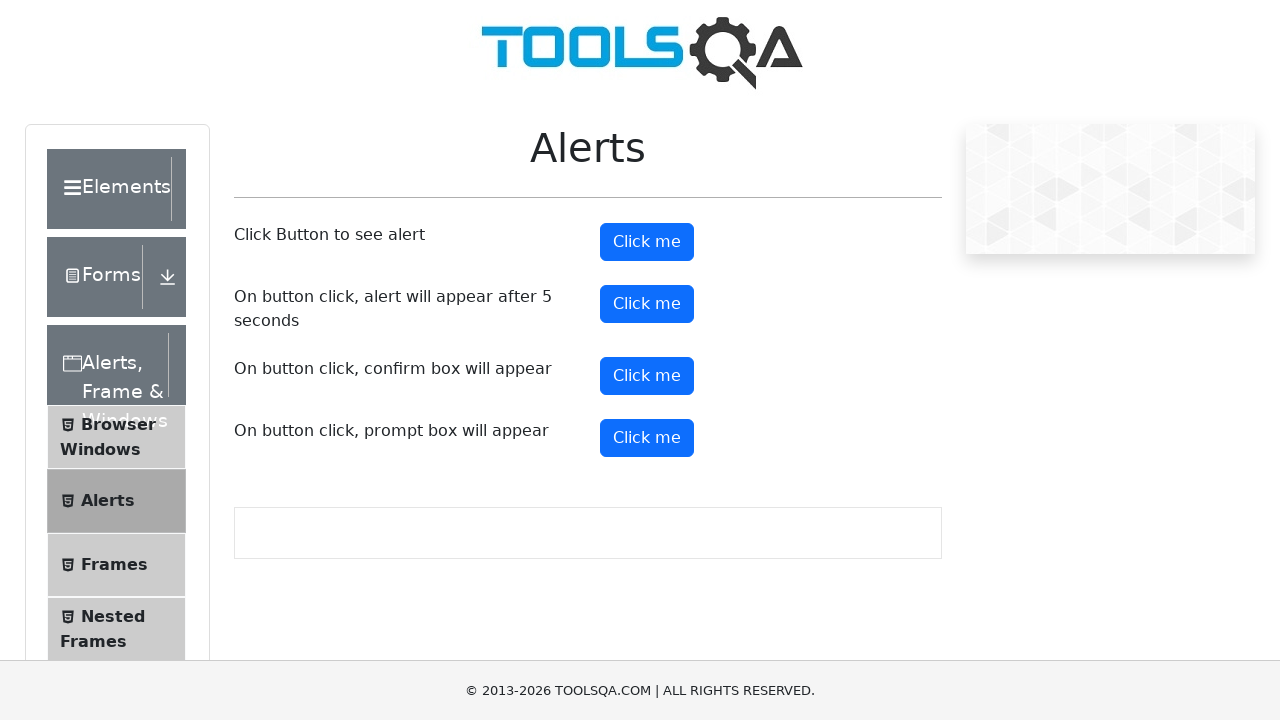

Clicked confirm button to trigger the confirm dialog at (647, 376) on #confirmButton
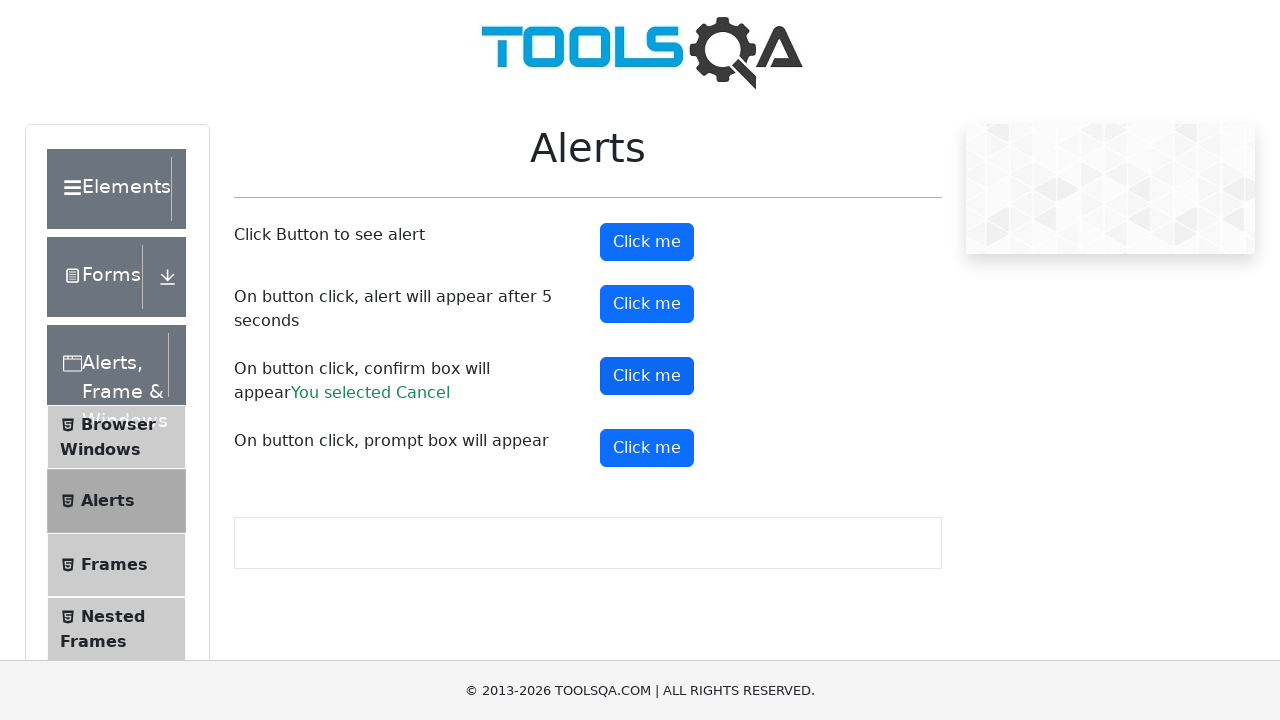

Waited for result text to appear
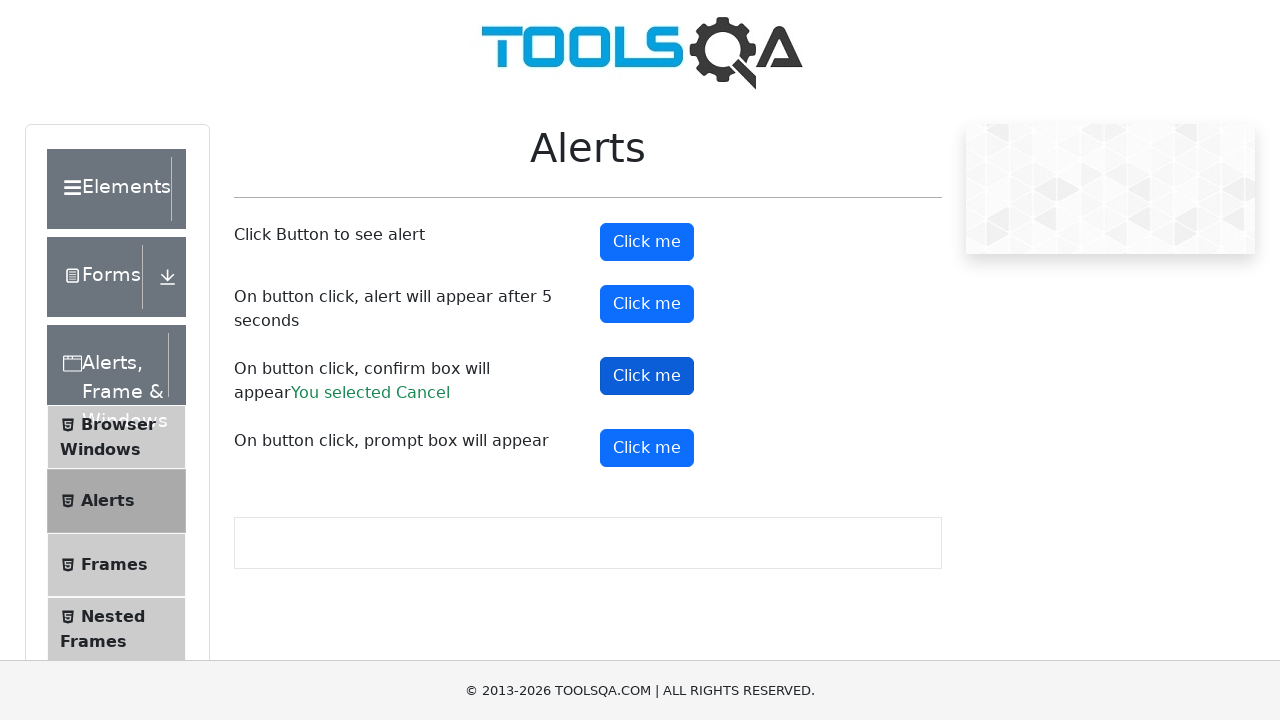

Retrieved result text from confirm dialog
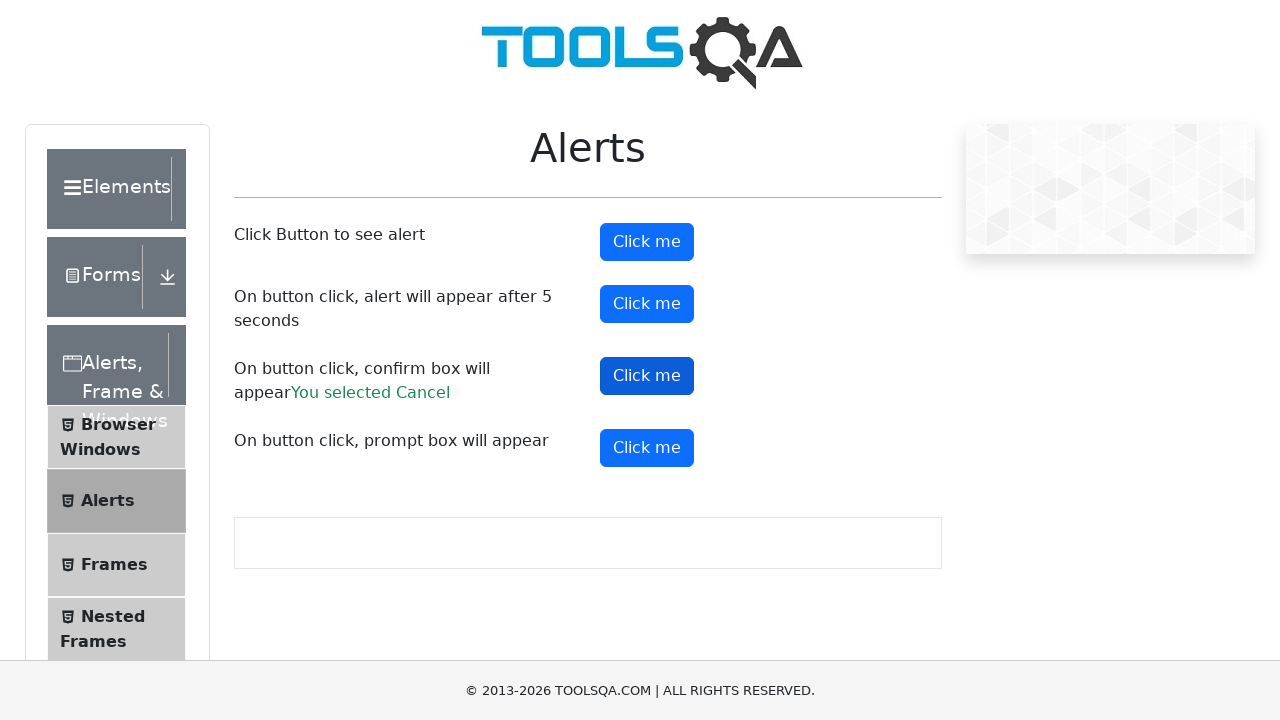

Verified result shows 'You selected Cancel' as expected
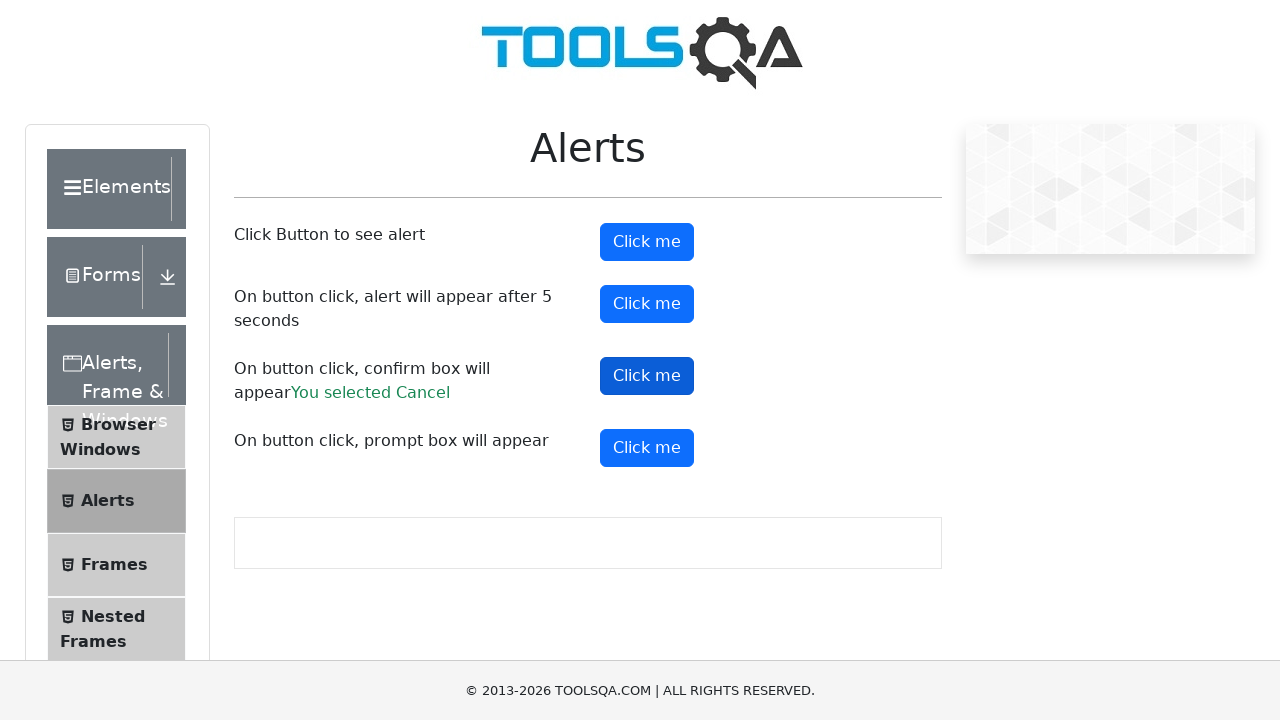

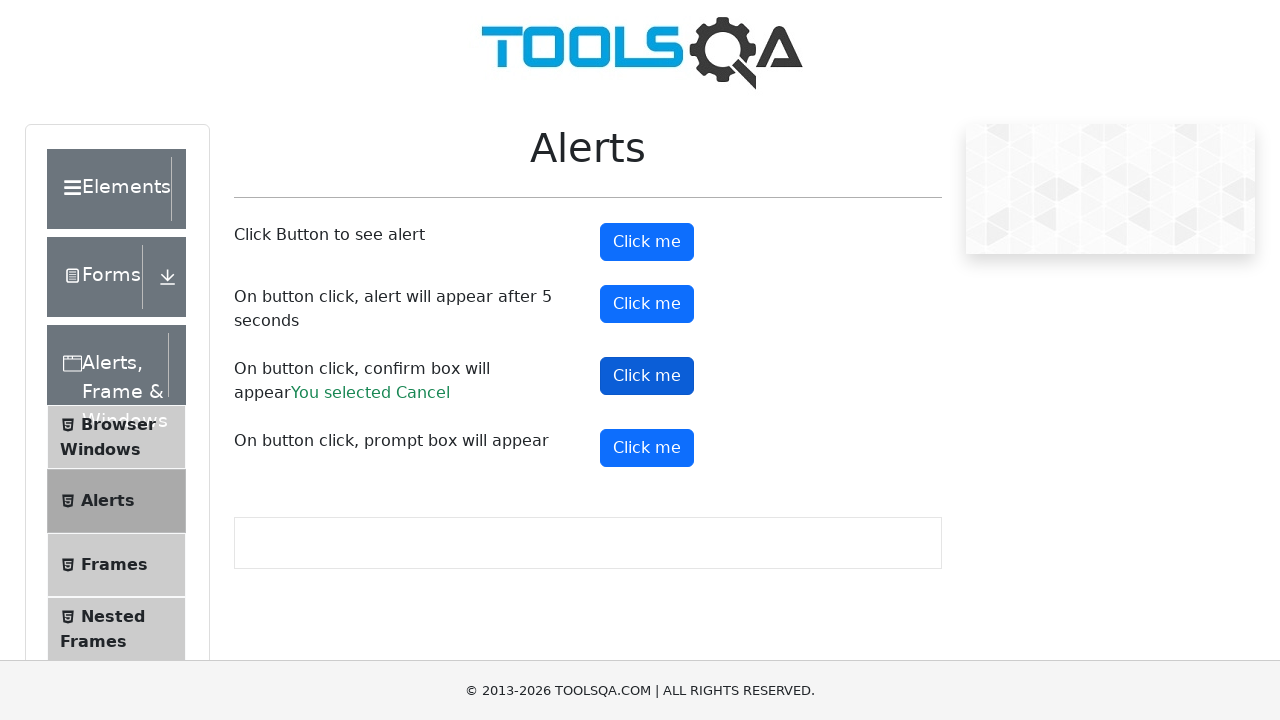